Tests that a canceled change to an employee's name doesn't persist

Starting URL: https://devmountain-qa.github.io/employee-manager/1.2_Version/index.html

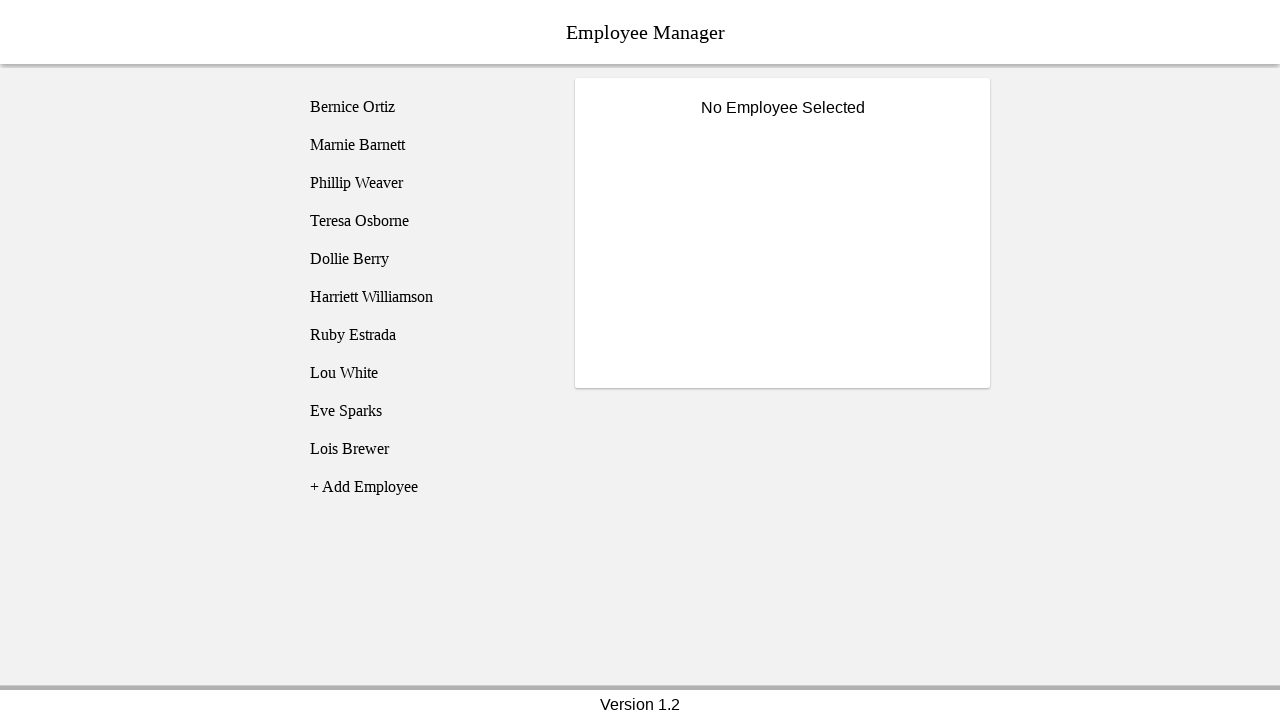

Clicked on Phillip Weaver employee at (425, 183) on [name='employee3']
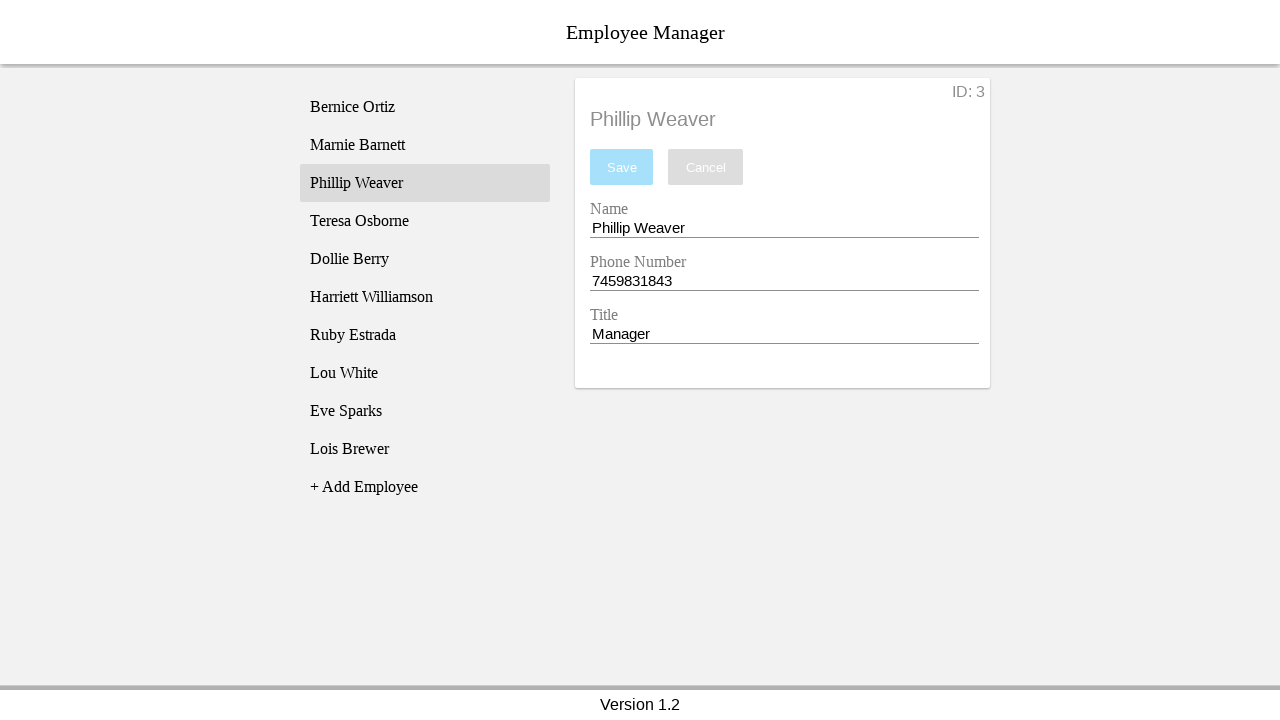

Name input field became visible
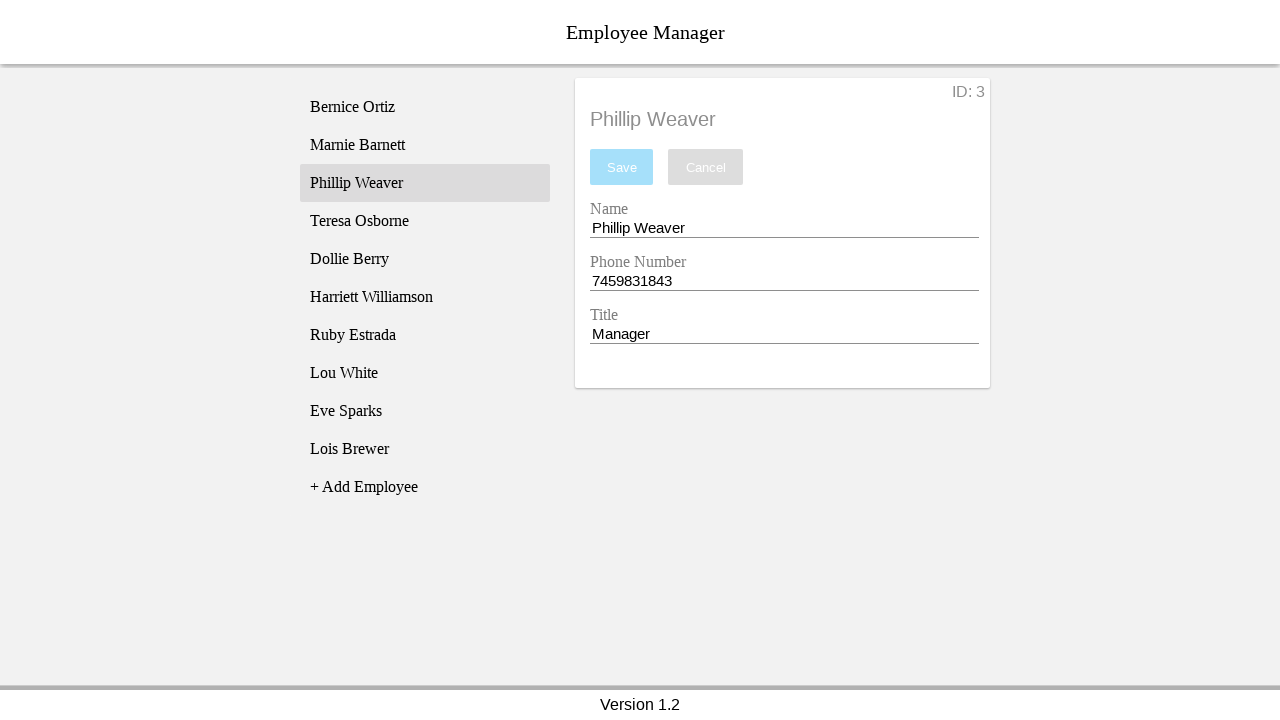

Filled name input with 'Test Name' on [name='nameEntry']
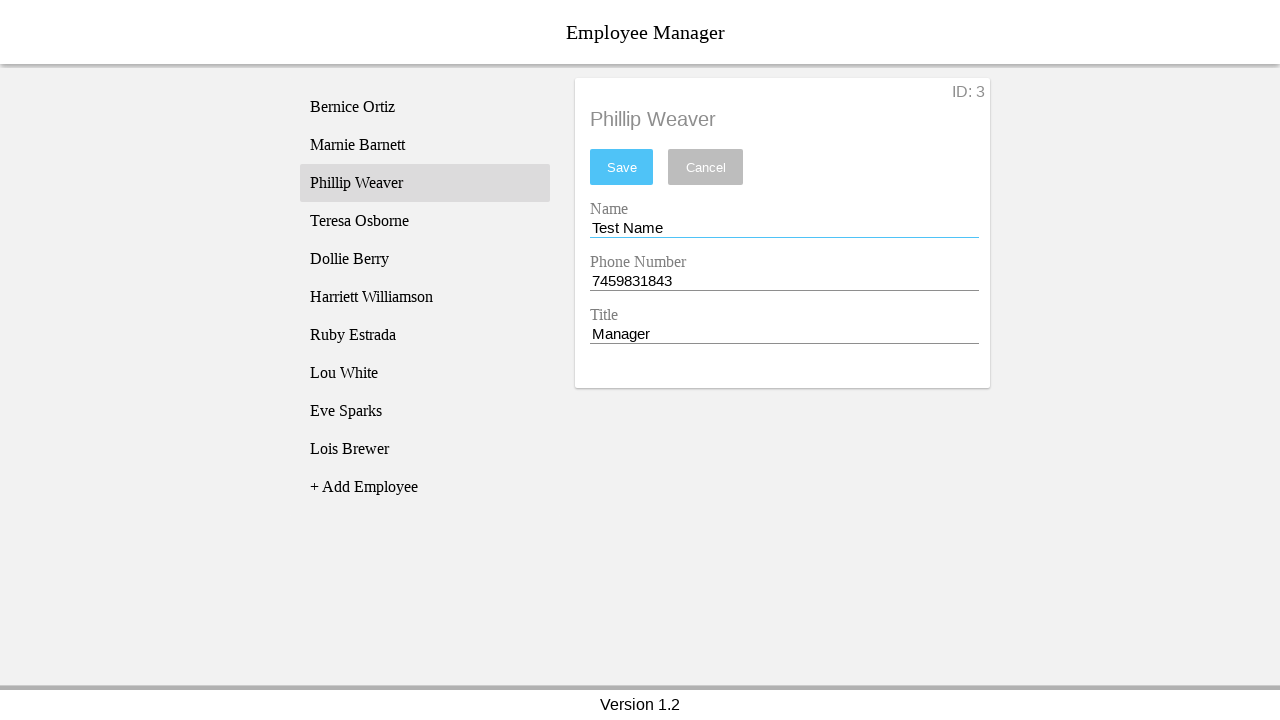

Clicked cancel button to discard changes at (706, 167) on [name='cancel']
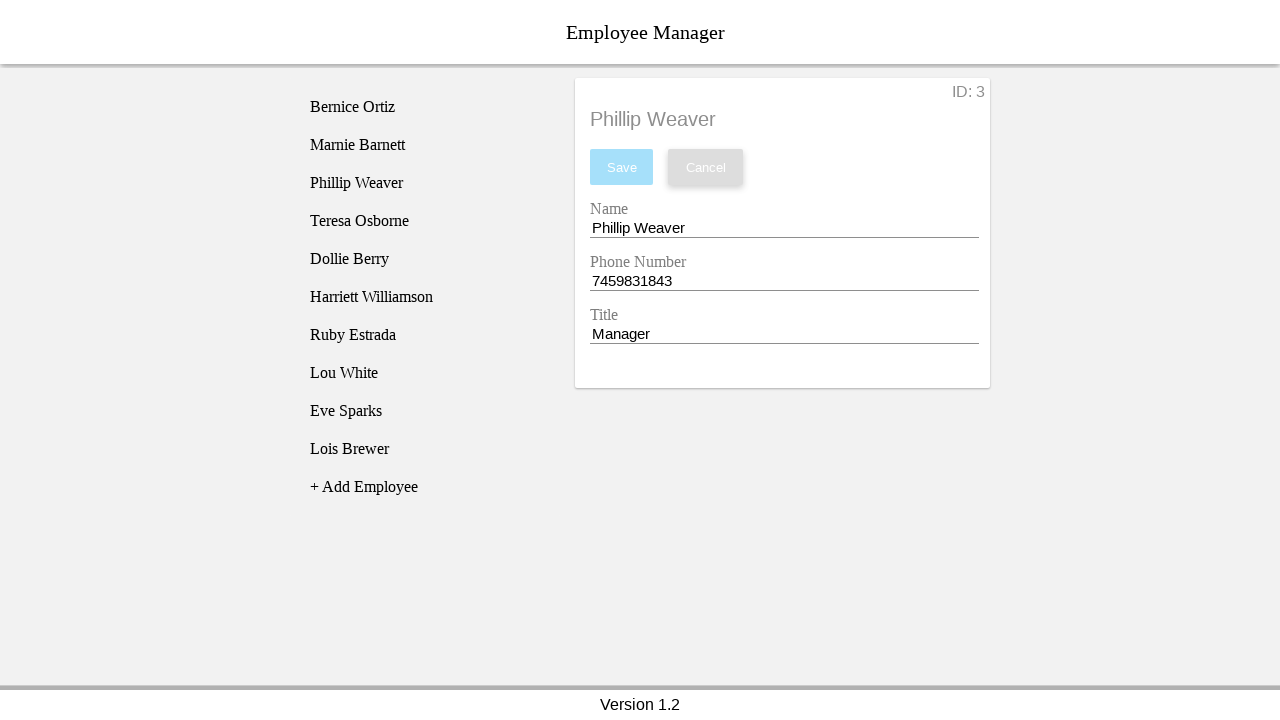

Verified name field reverted to original value 'Phillip Weaver'
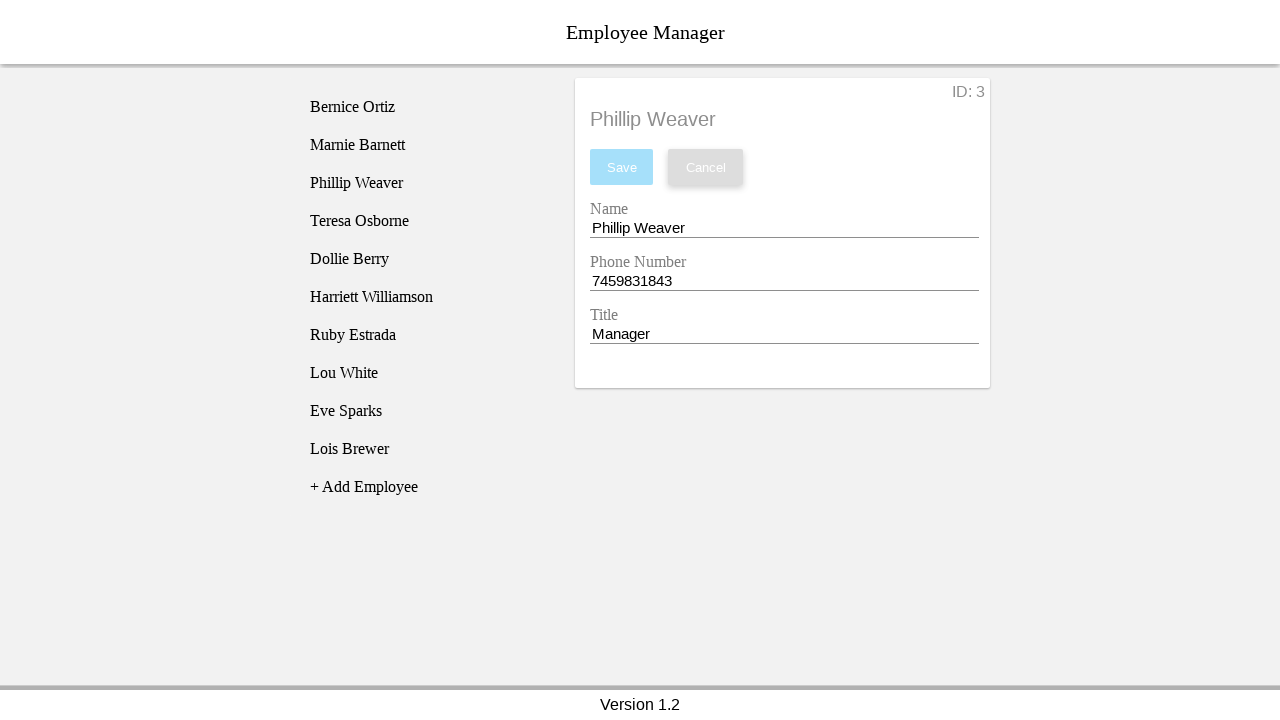

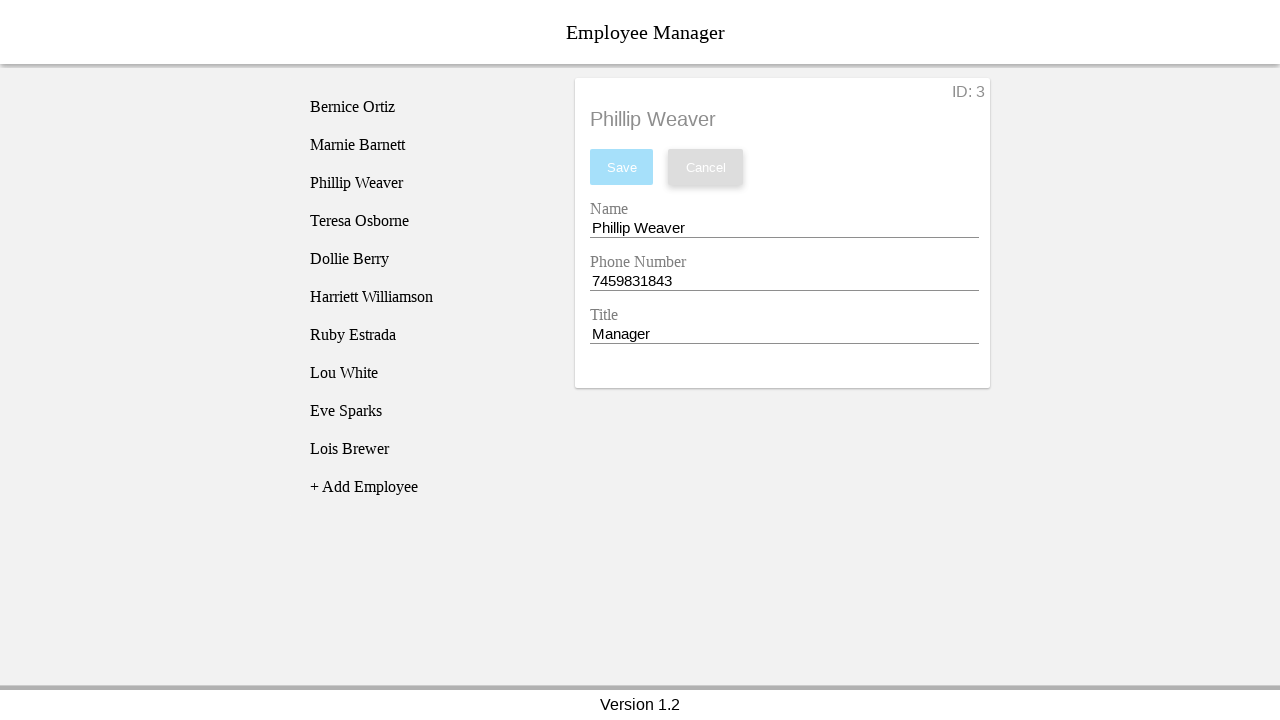